Clicks on a link containing 'languages' text on Selenium downloads page

Starting URL: https://www.selenium.dev/downloads/

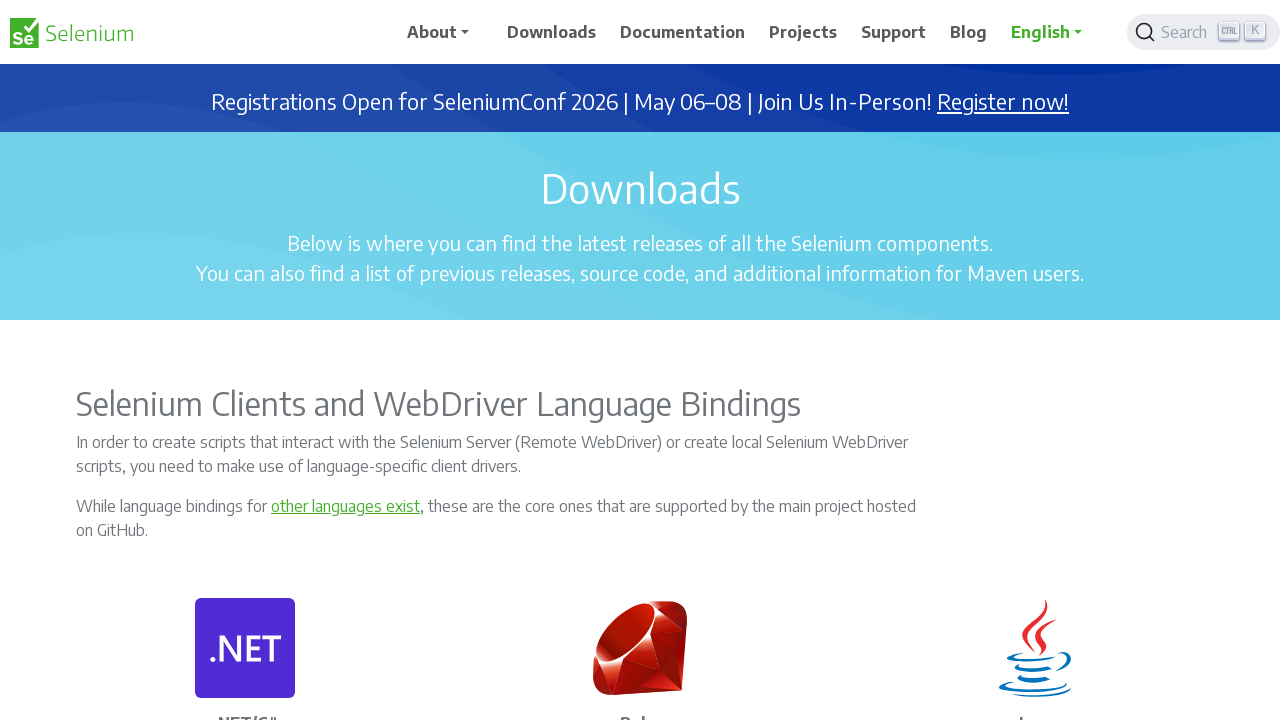

Navigated to Selenium downloads page
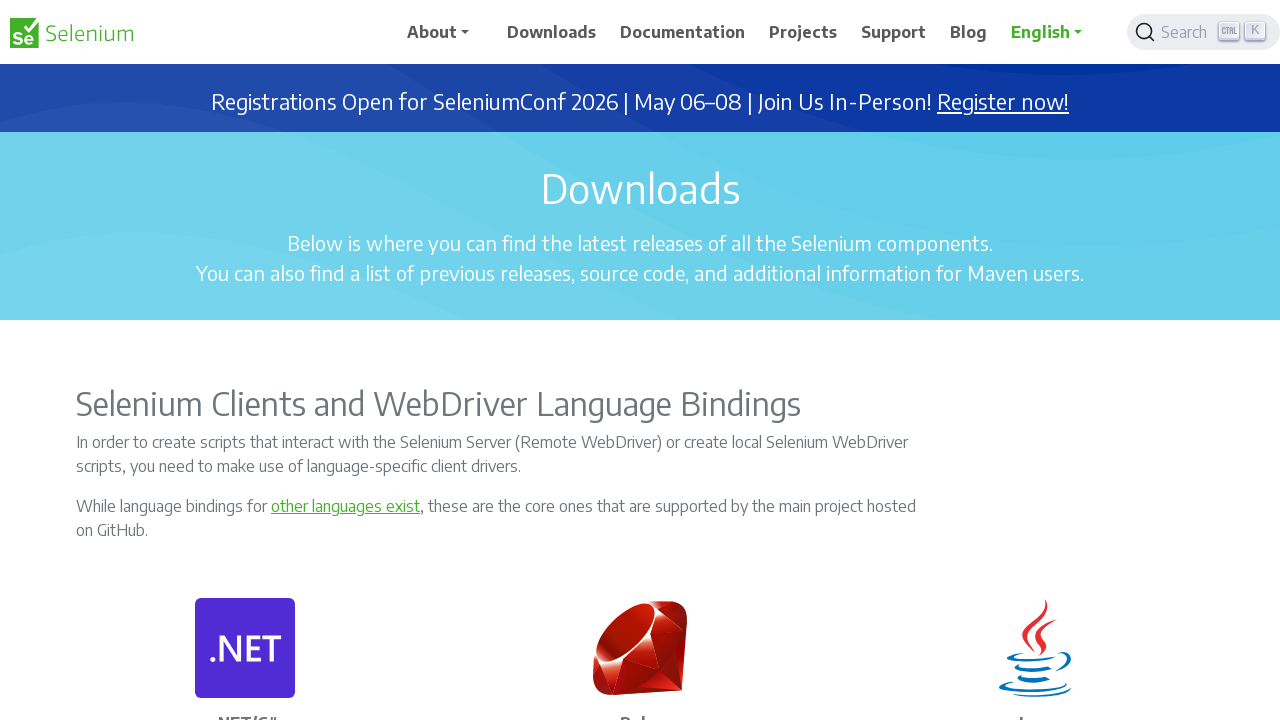

Clicked on link containing 'languages' text at (346, 506) on a:has-text('languages')
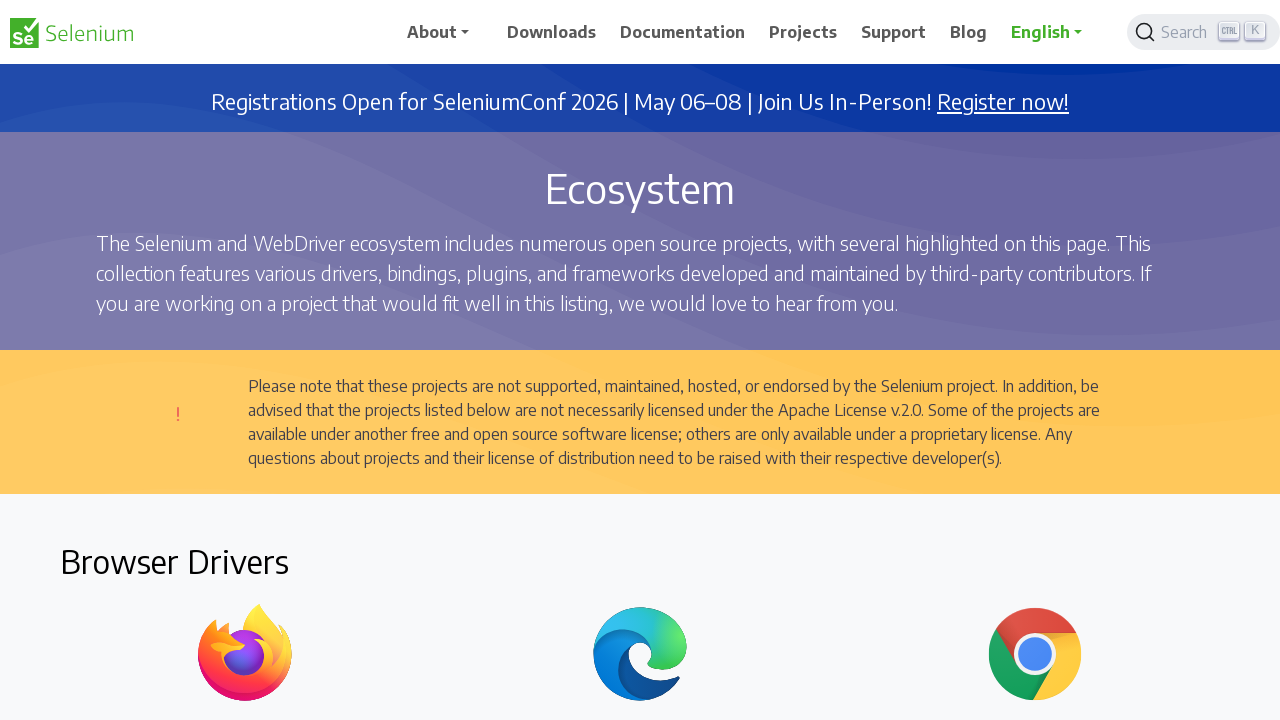

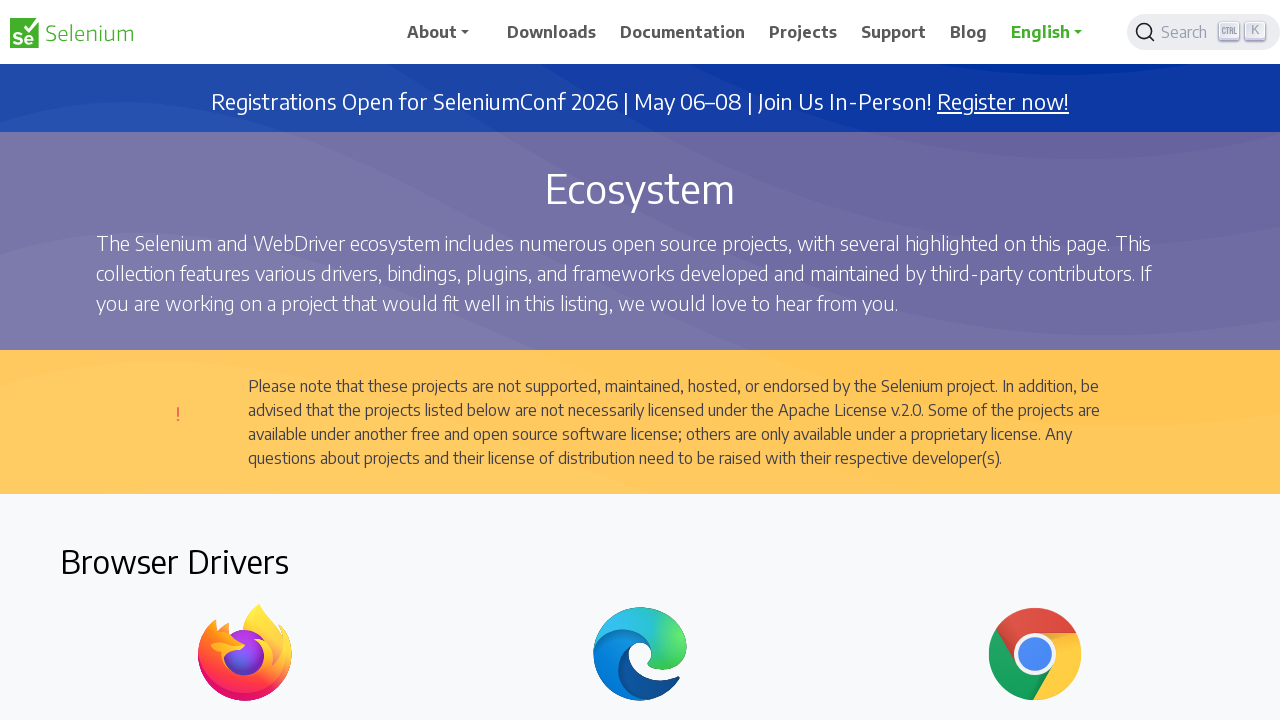